Clicks on the "Web form" link and verifies navigation to the web form page with correct title.

Starting URL: https://bonigarcia.dev/selenium-webdriver-java/

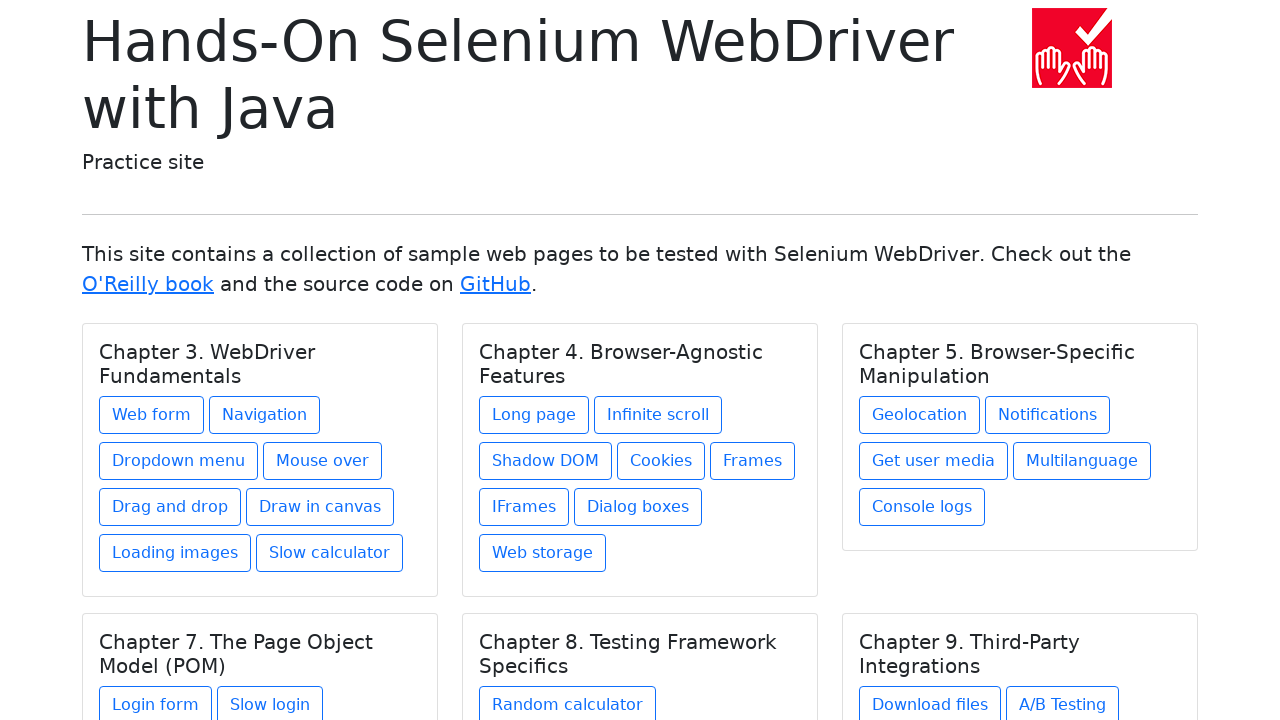

Clicked on the 'Web form' link at (152, 415) on xpath=//a[text()='Web form']
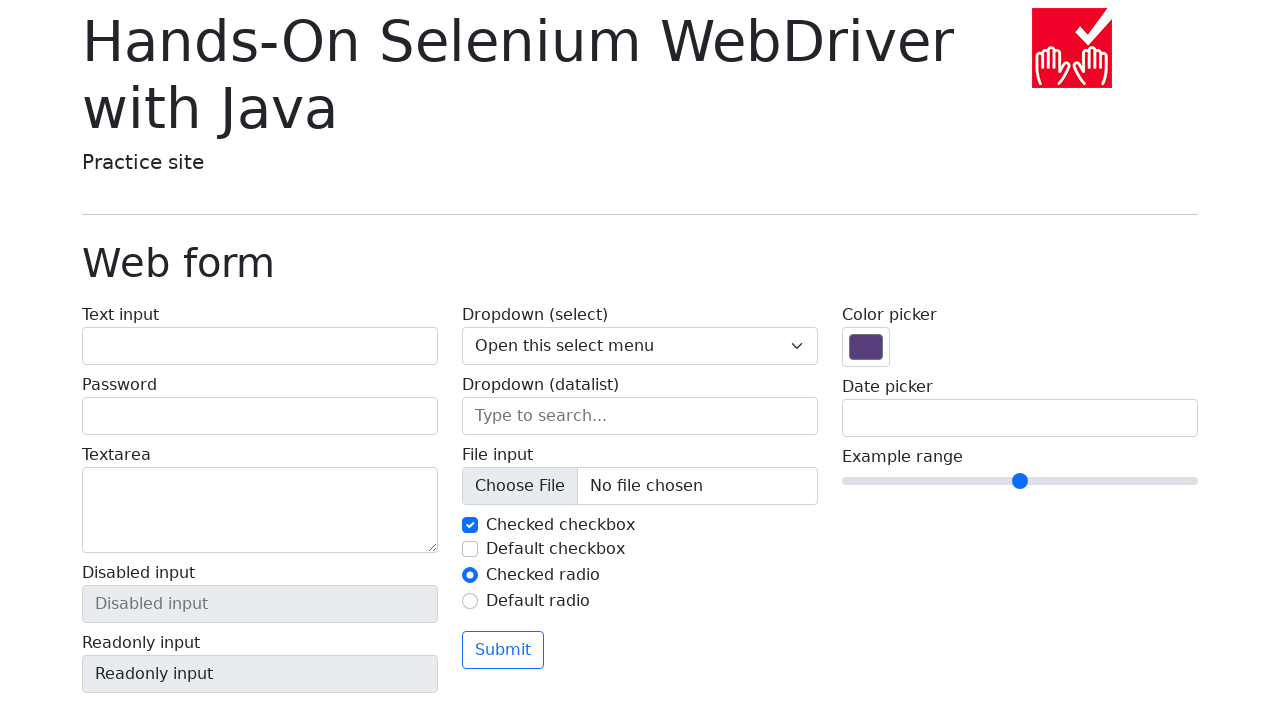

Web form page title appeared, navigation verified
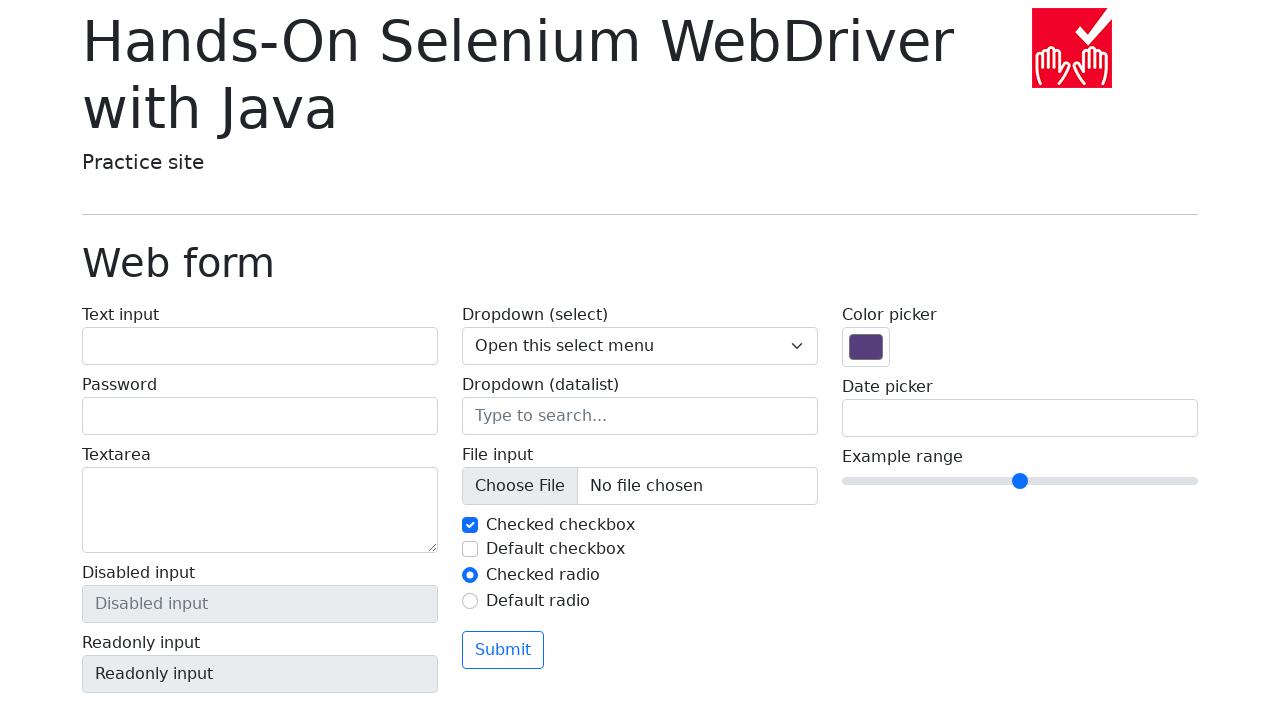

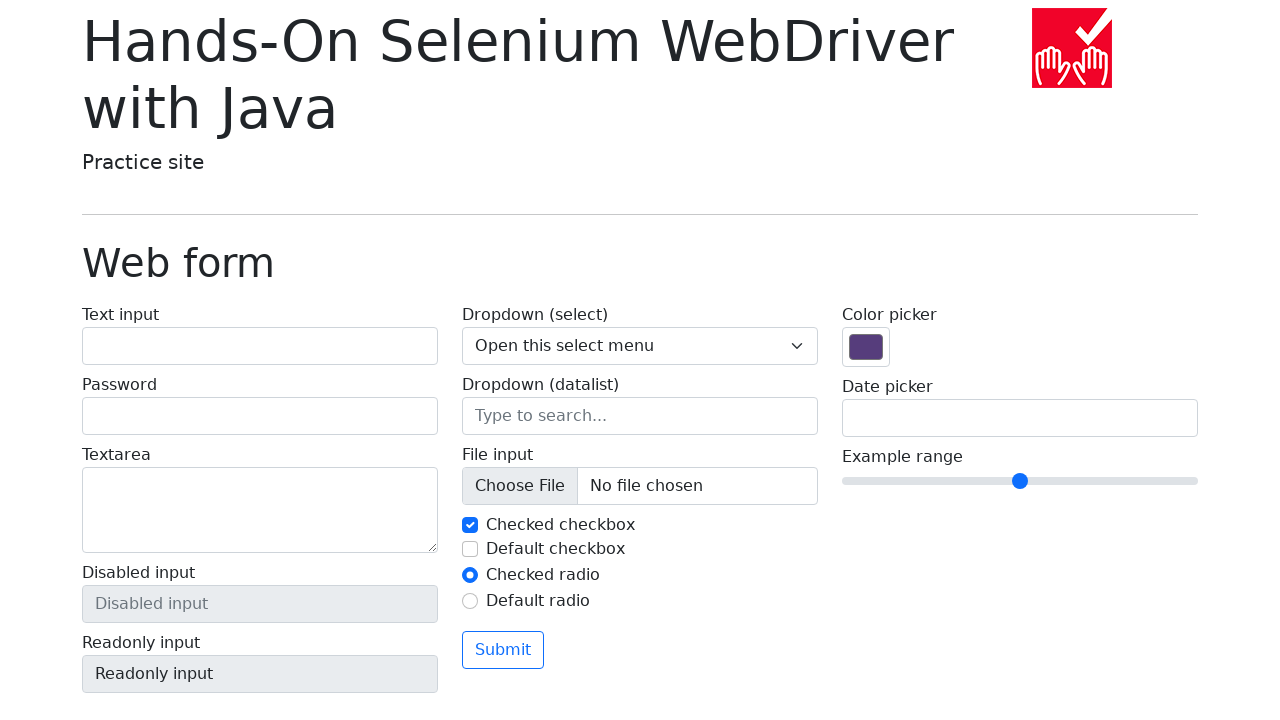